Tests the Add/Remove Elements functionality by clicking the Add Element button, verifying the Remove button appears, clicking Remove, and verifying the page heading is still visible.

Starting URL: https://testotomasyonu.com/addremove/

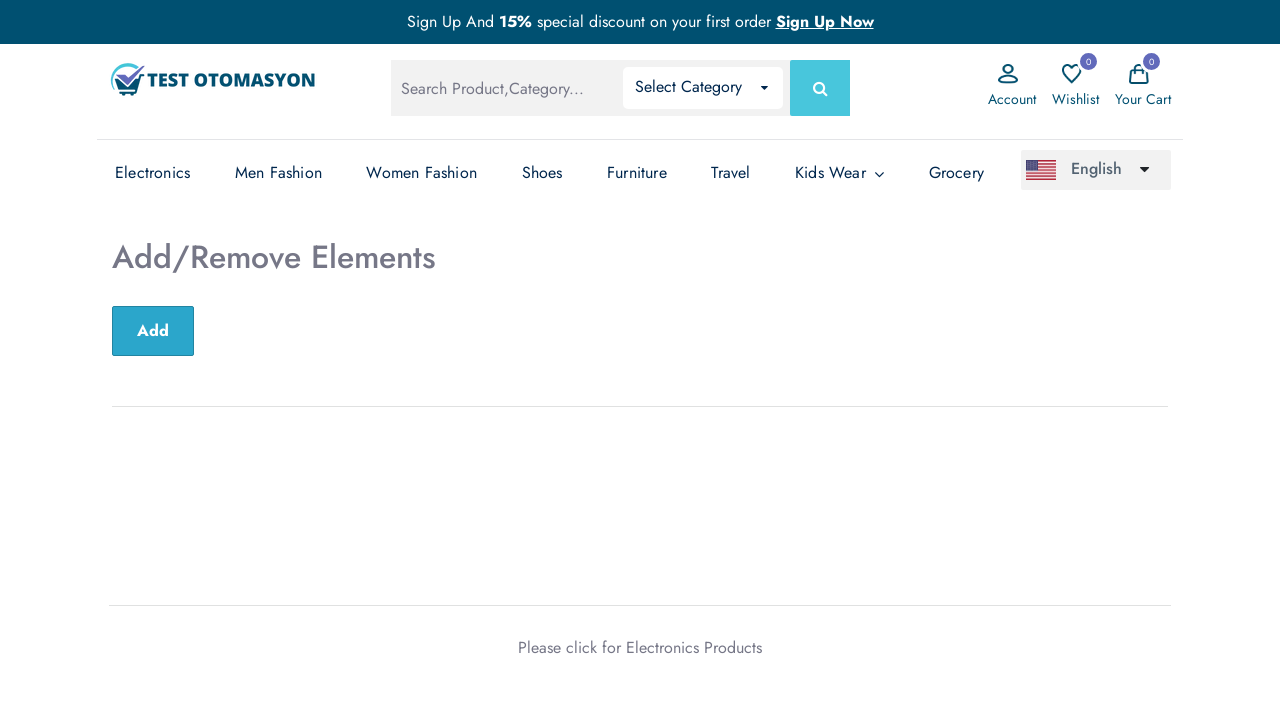

Clicked the Add Element button at (153, 331) on #sub-btn
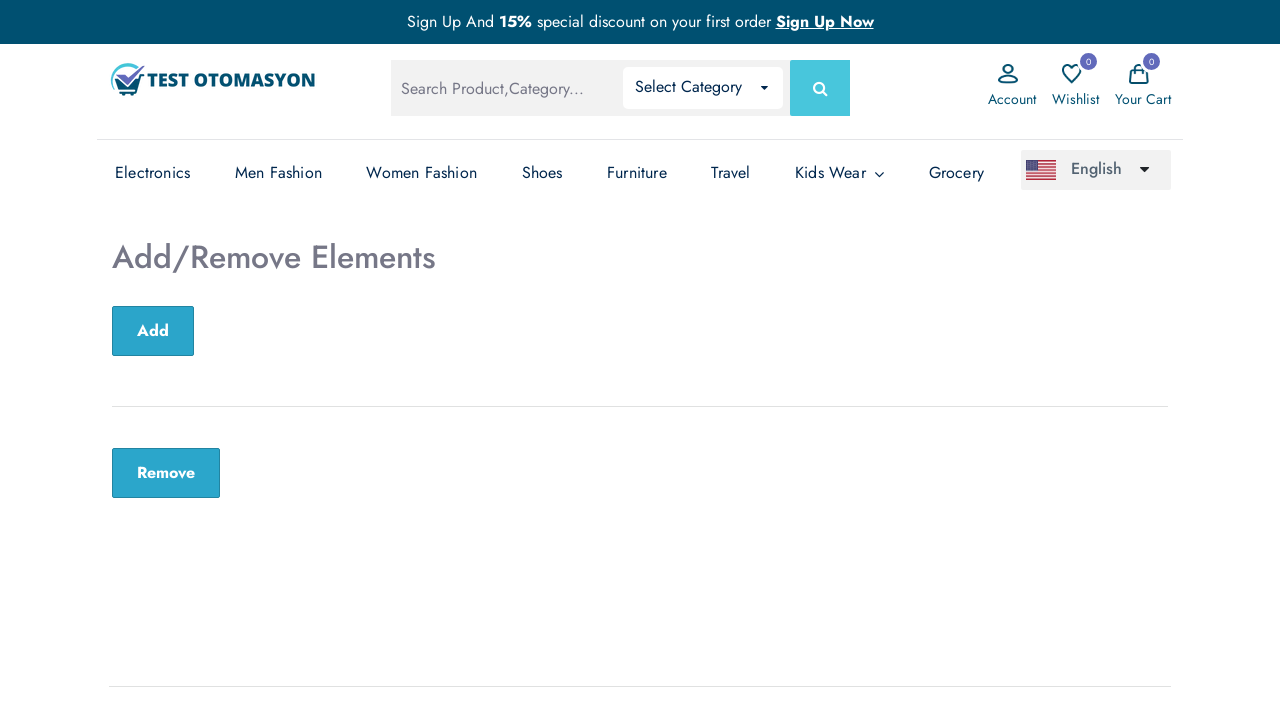

Remove button appeared after adding element
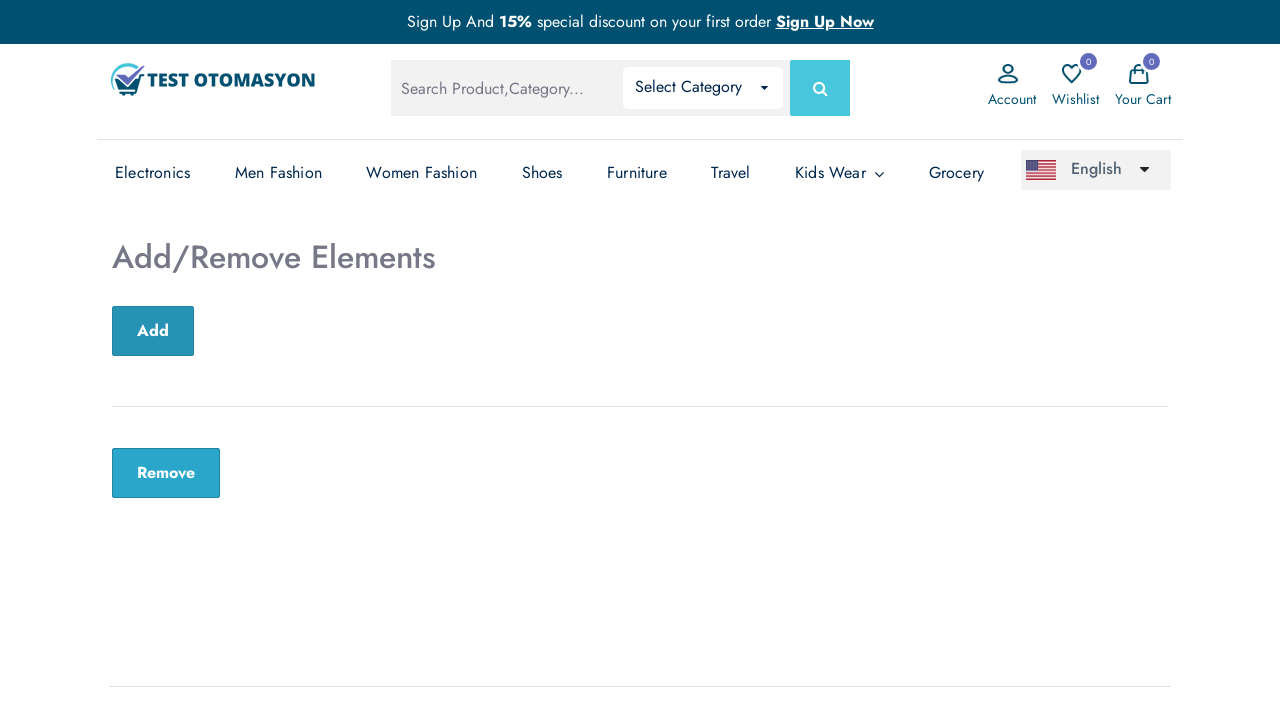

Located the Remove button element
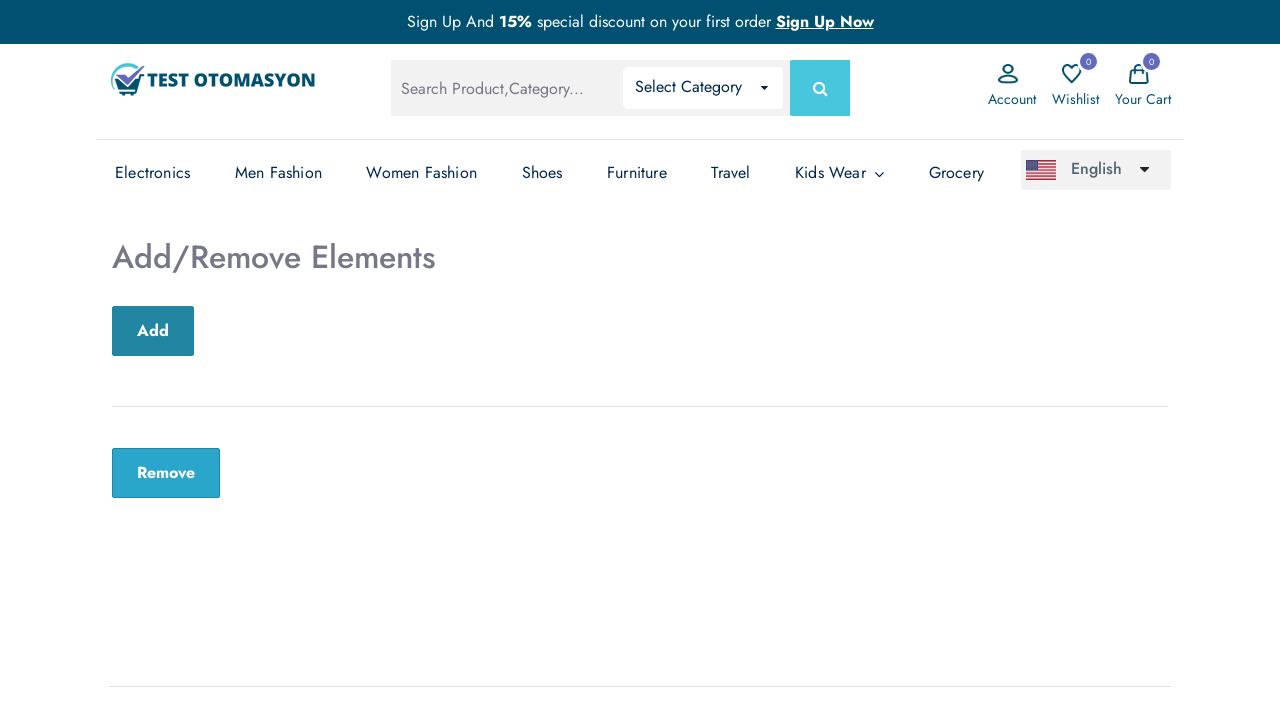

Verified Remove button is visible
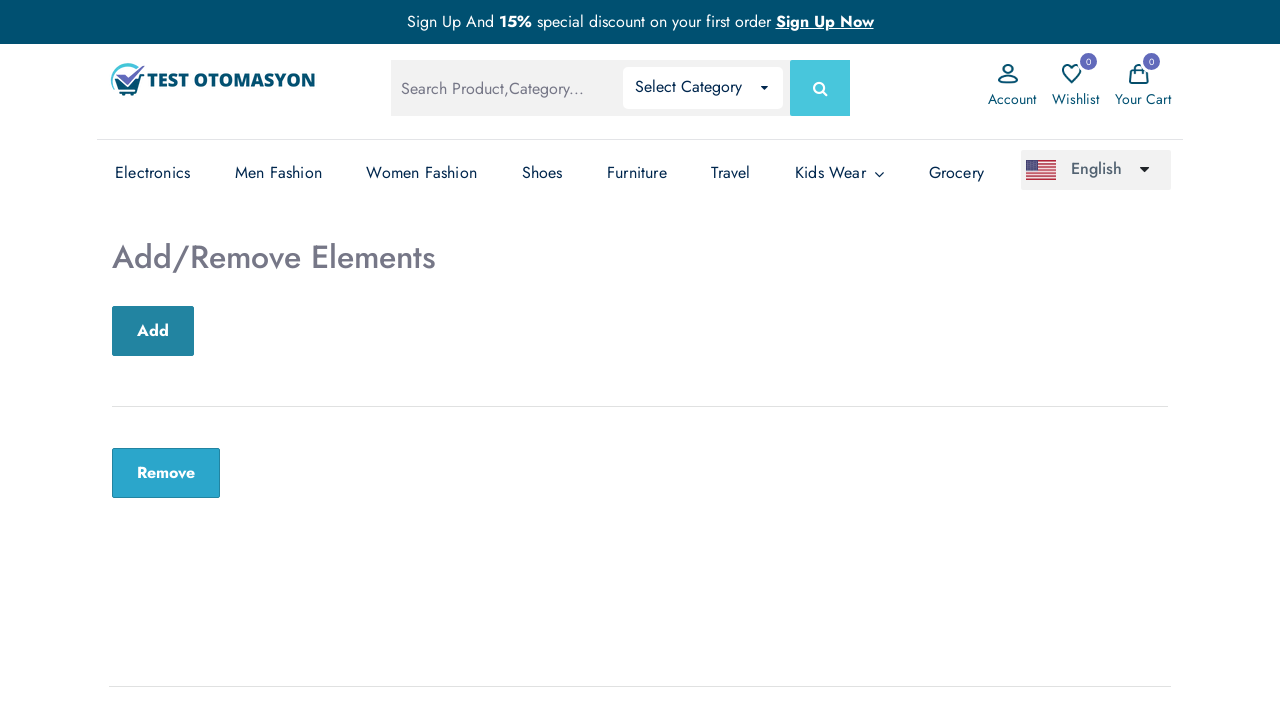

Clicked the Remove button at (166, 473) on .remove-btn
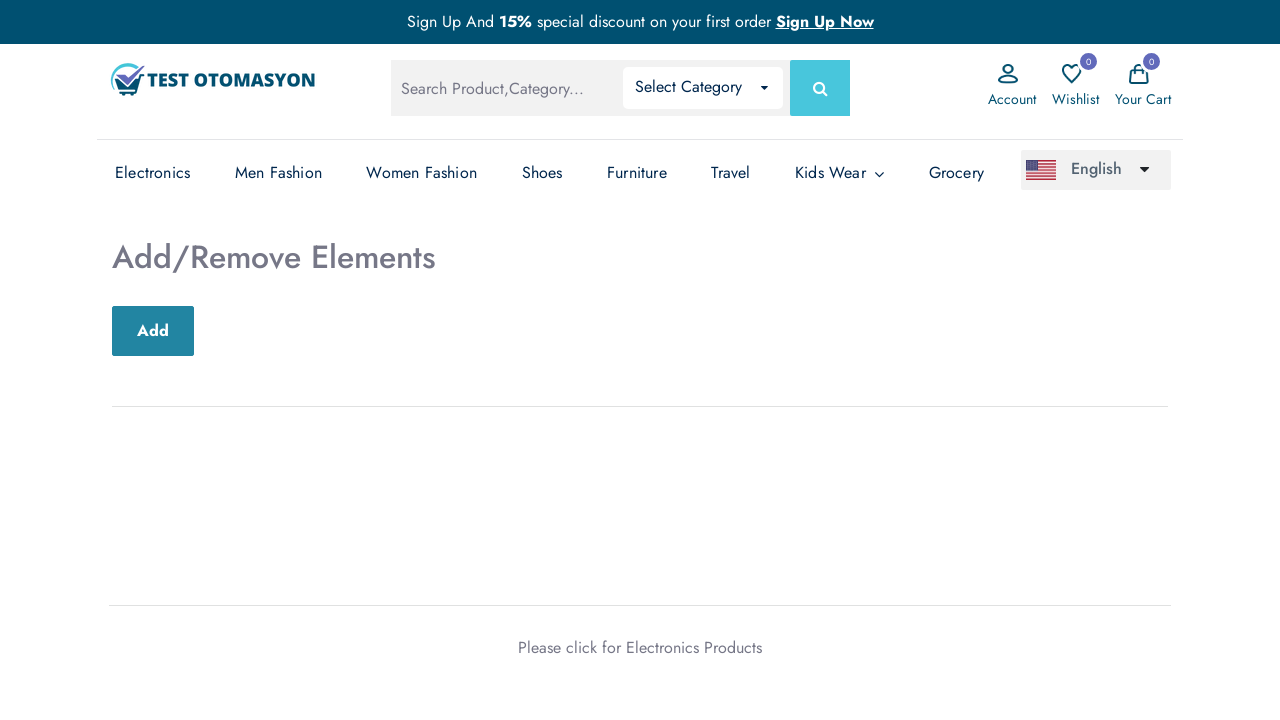

Located the Add/Remove Elements heading
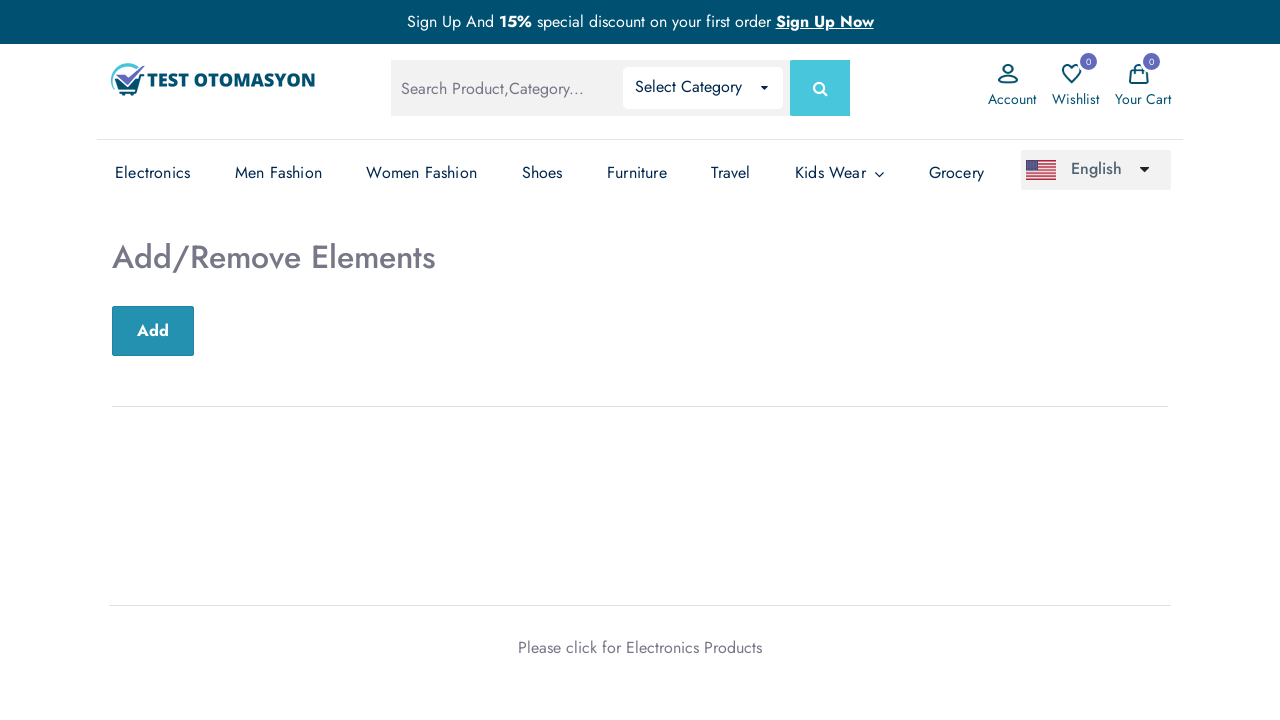

Verified Add/Remove Elements heading is still visible after removing element
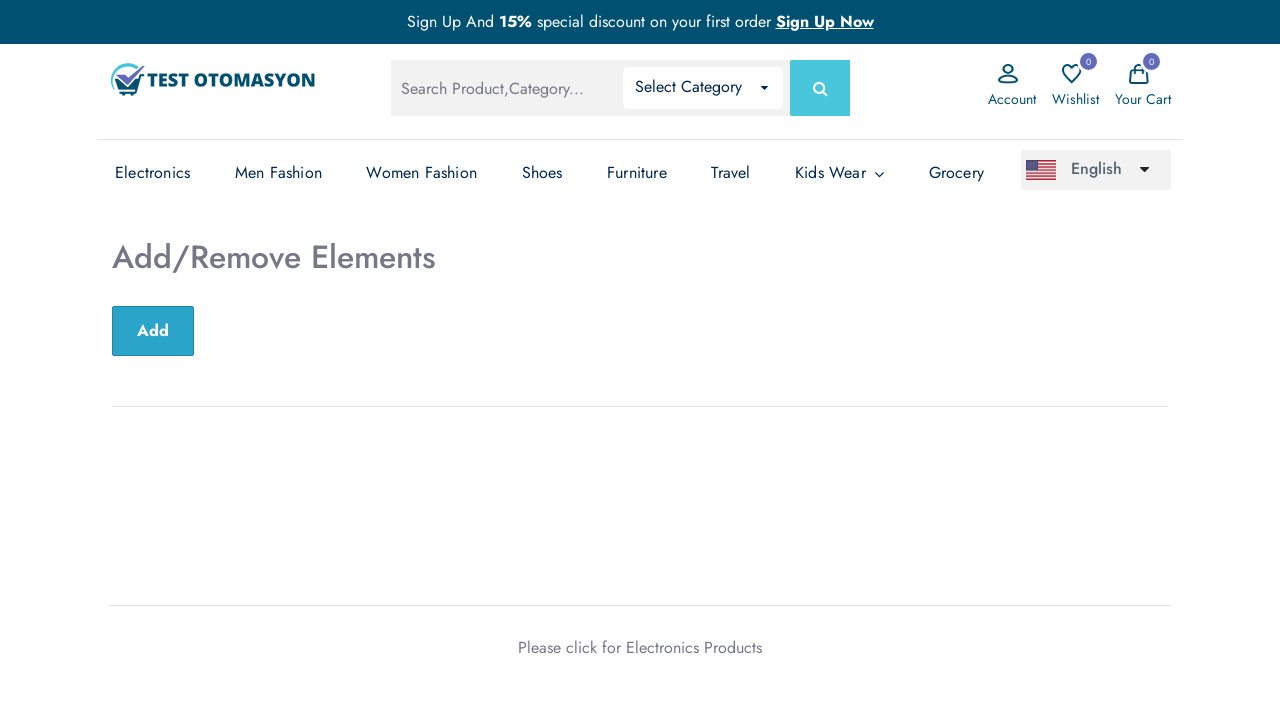

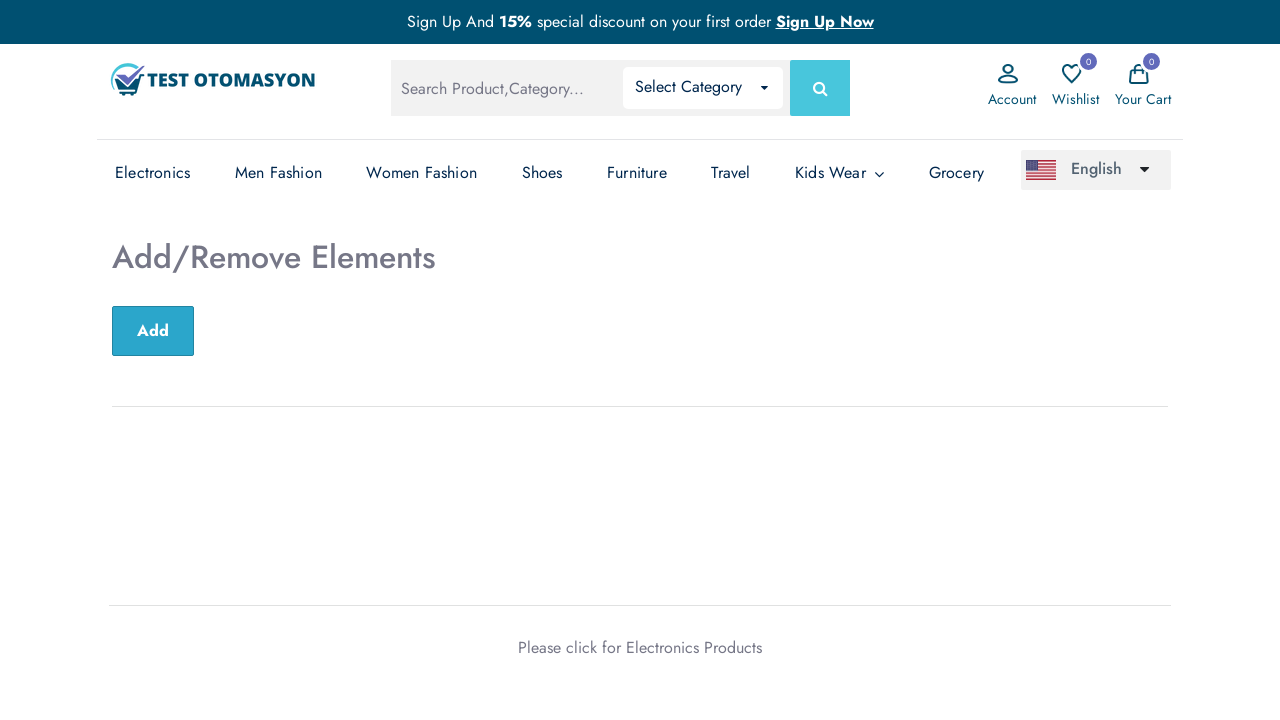